Tests password generation with numeric inputs "333" as master and "111" as site

Starting URL: http://angel.net/~nic/passwd.current.html

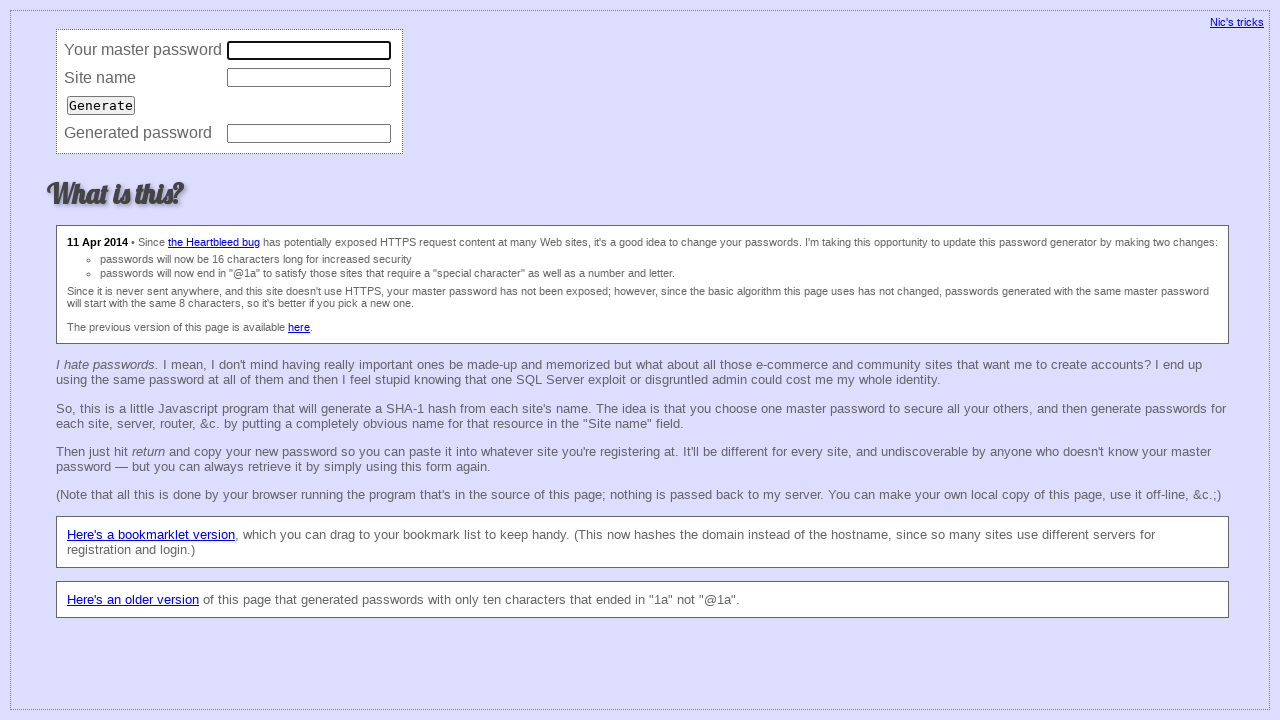

Filled master password field with '333' on input[name='master']
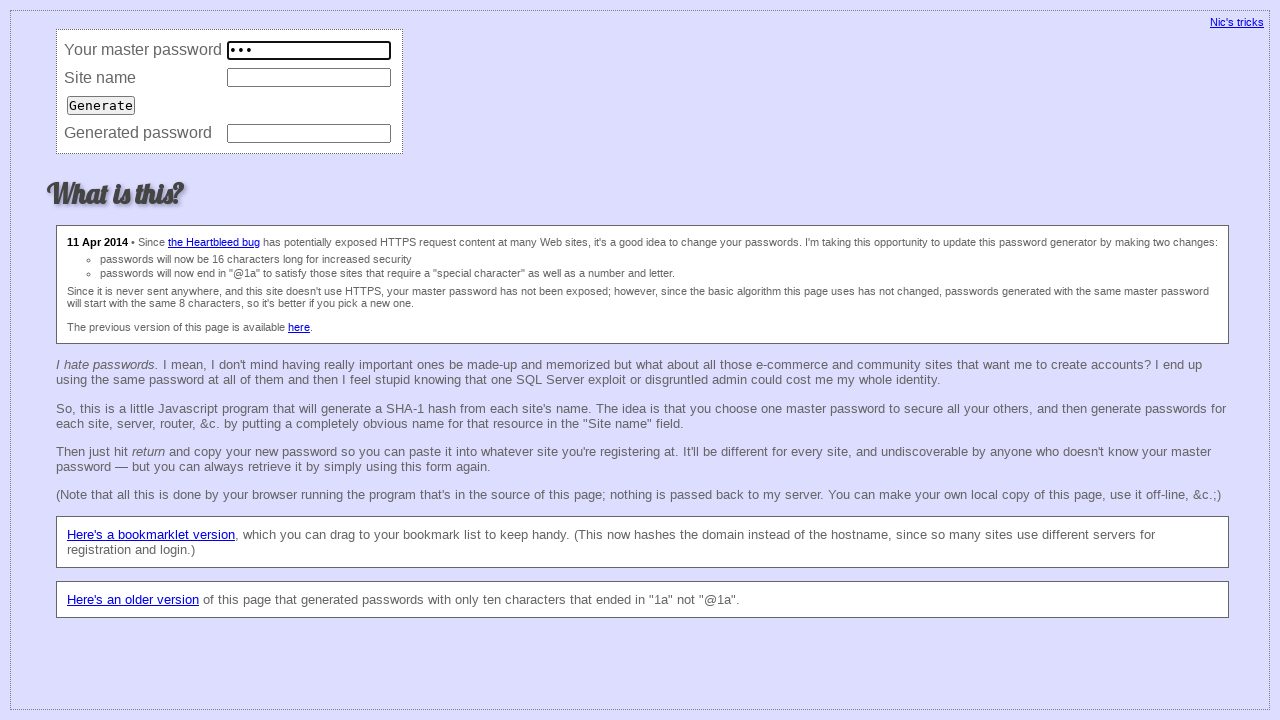

Filled site name field with '111' on input[name='site']
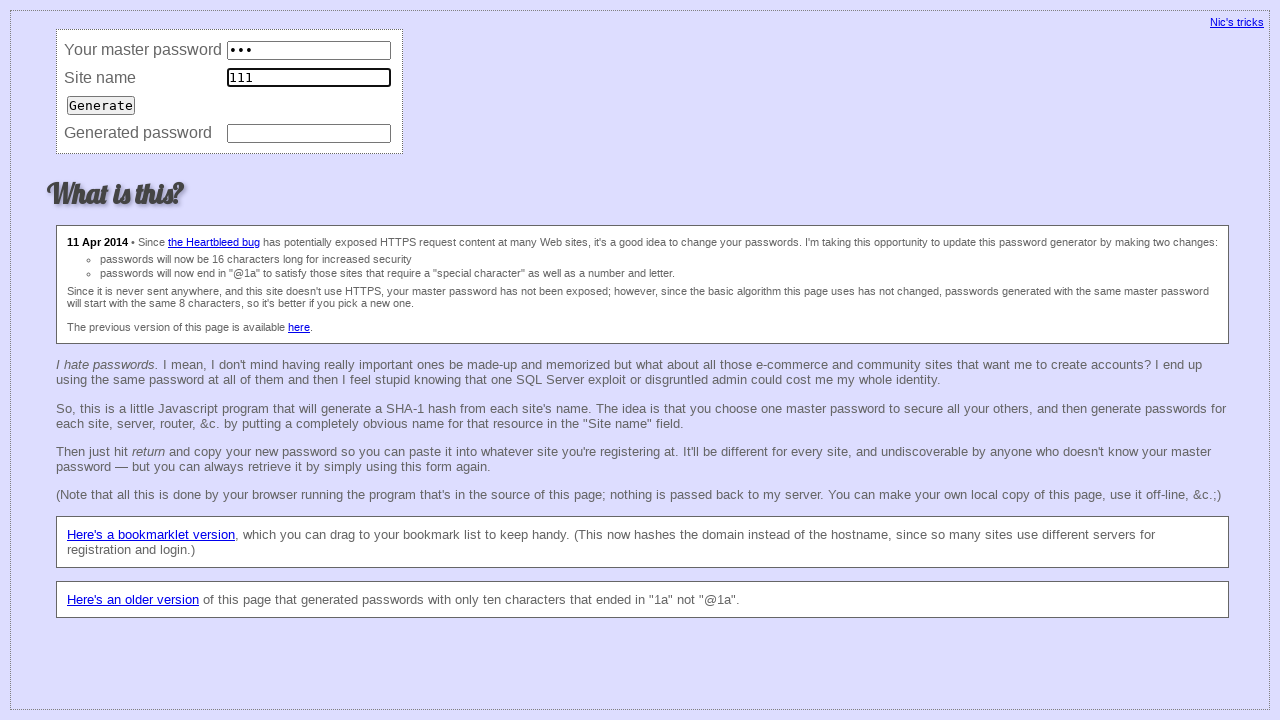

Clicked generate button to produce password at (101, 105) on input[type='submit']
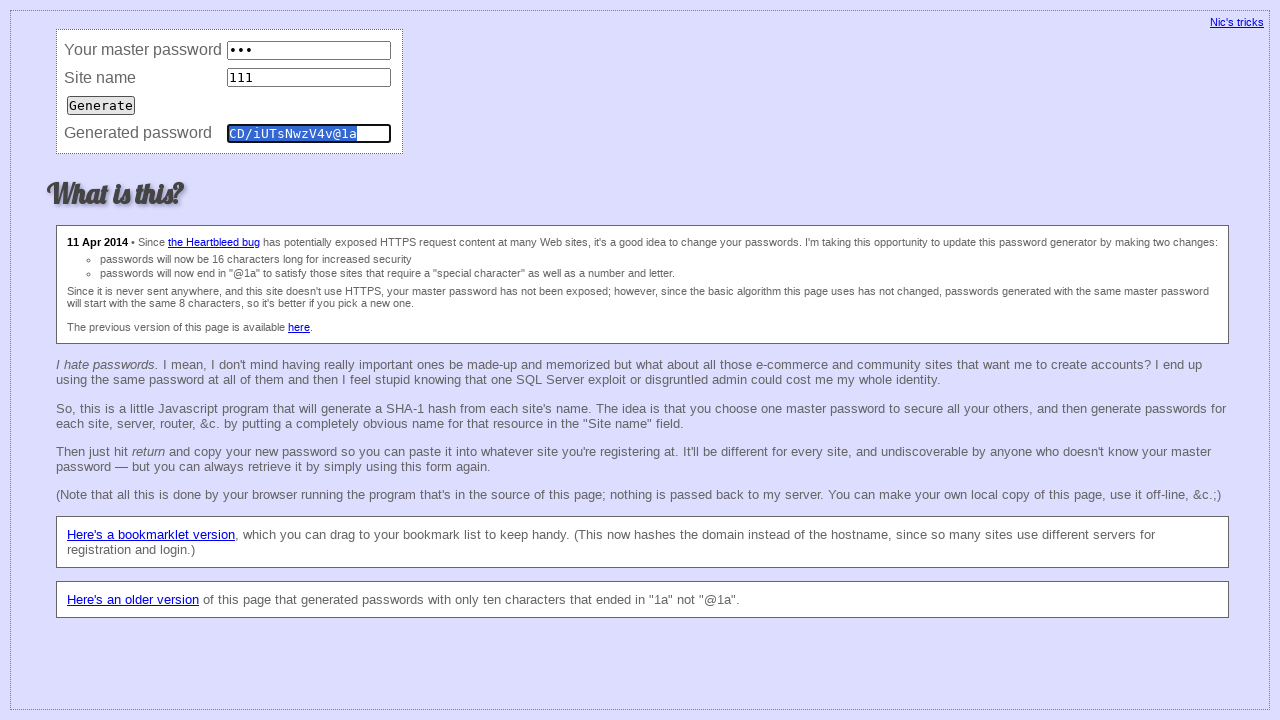

Retrieved generated password value
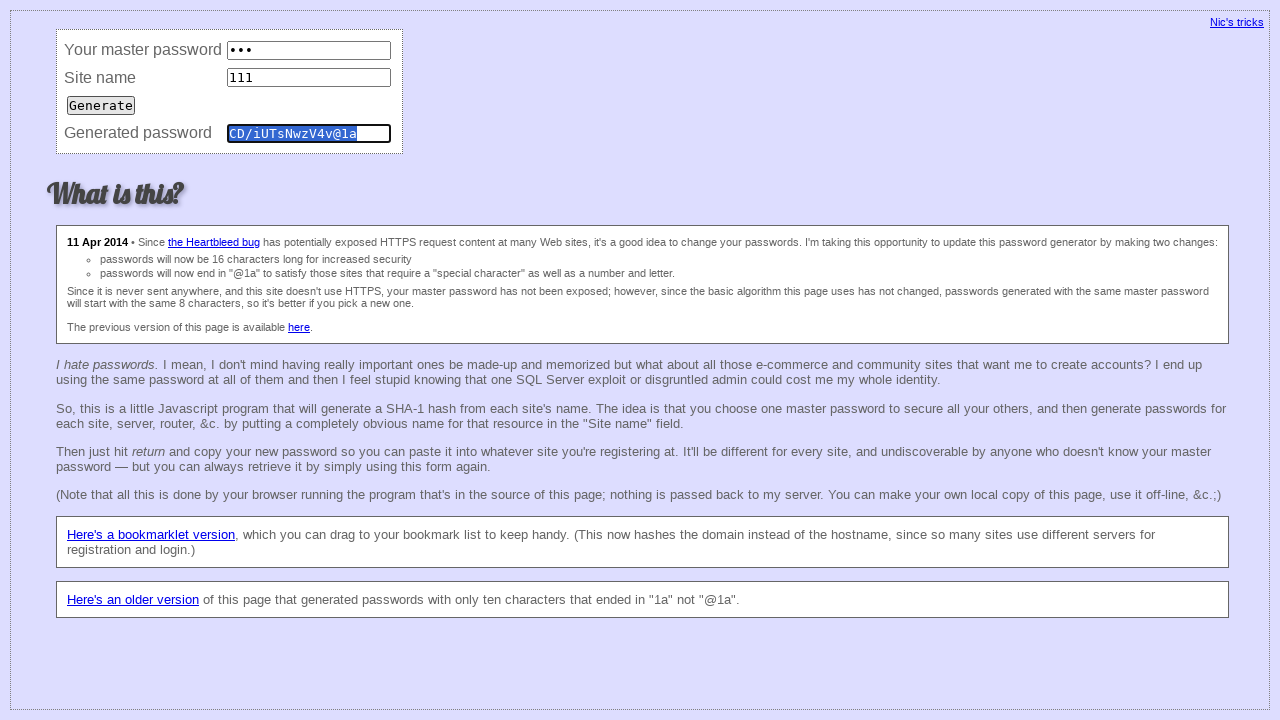

Verified generated password matches expected value 'CD/iUTsNwzV4v@1a'
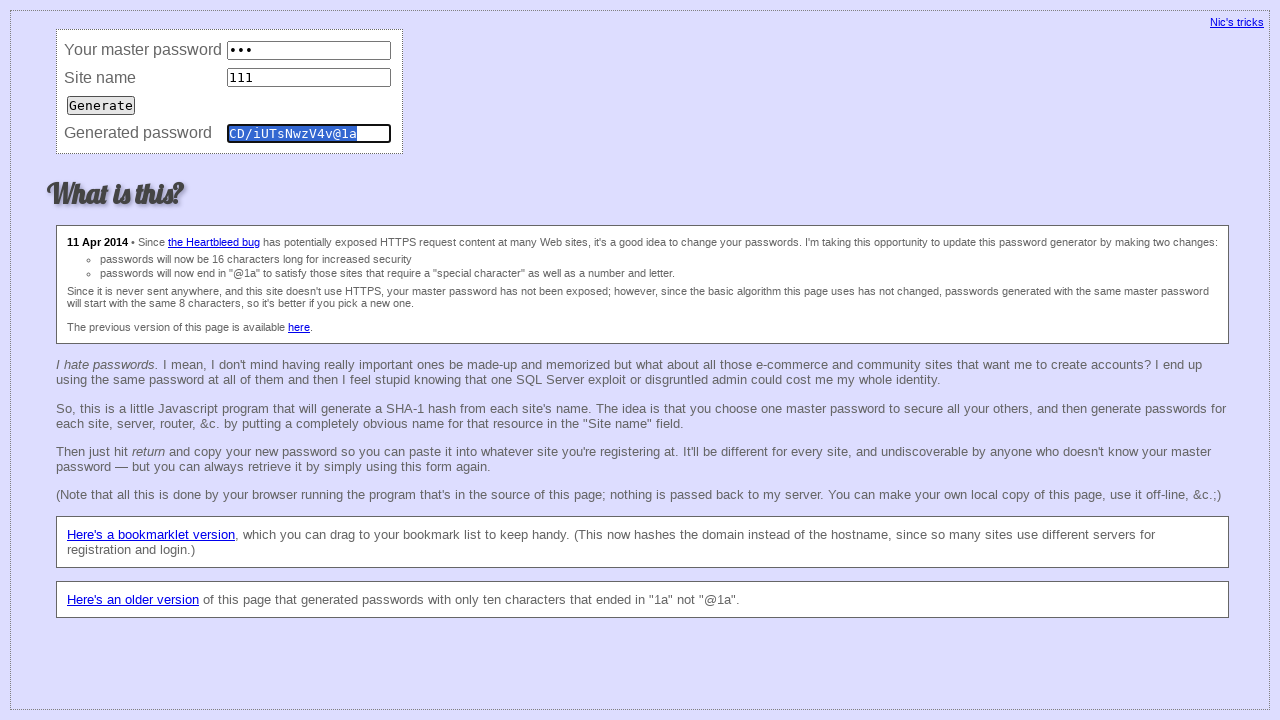

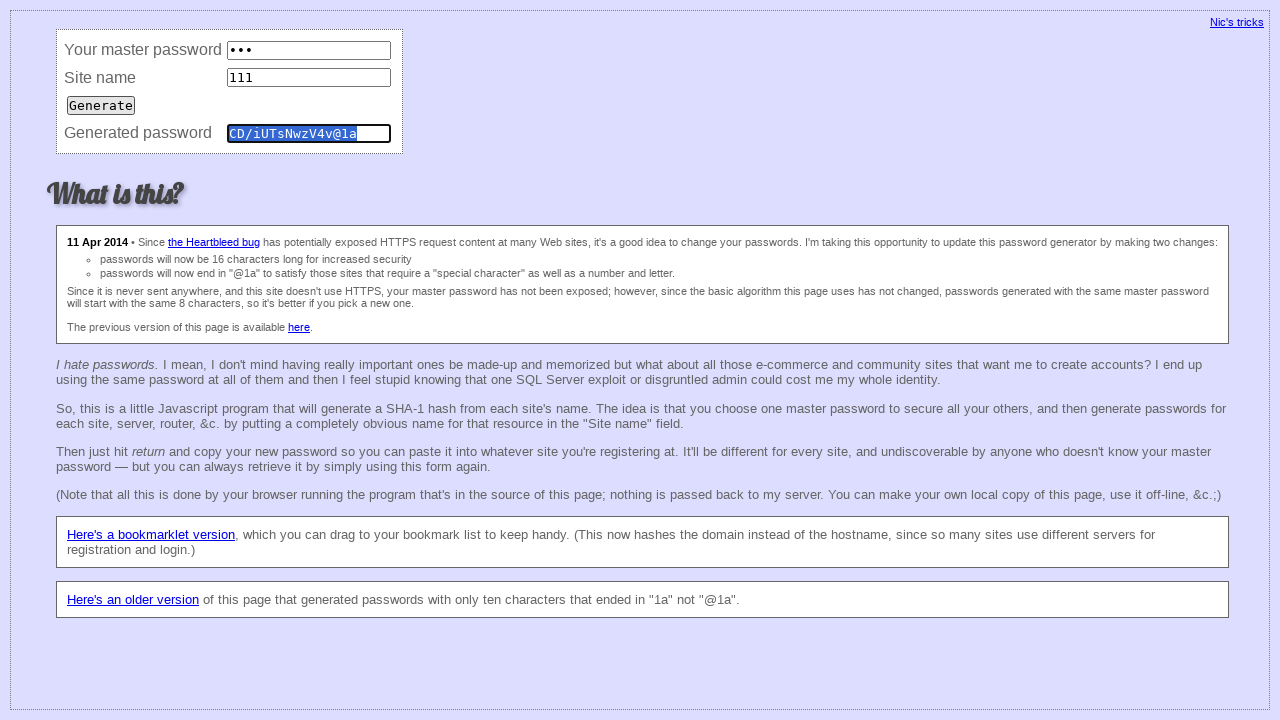